Navigates to Flipkart homepage and verifies the page loads successfully by checking for the page title

Starting URL: https://www.flipkart.com/

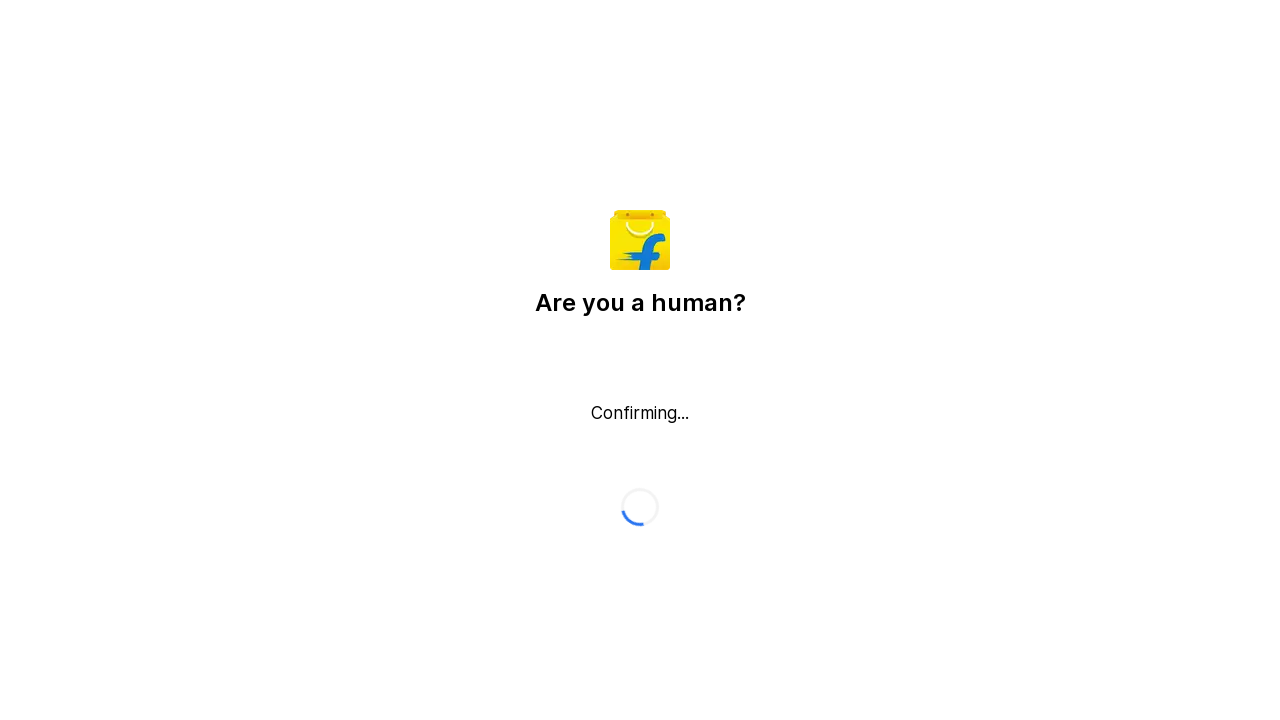

Waited for page to reach domcontentloaded state
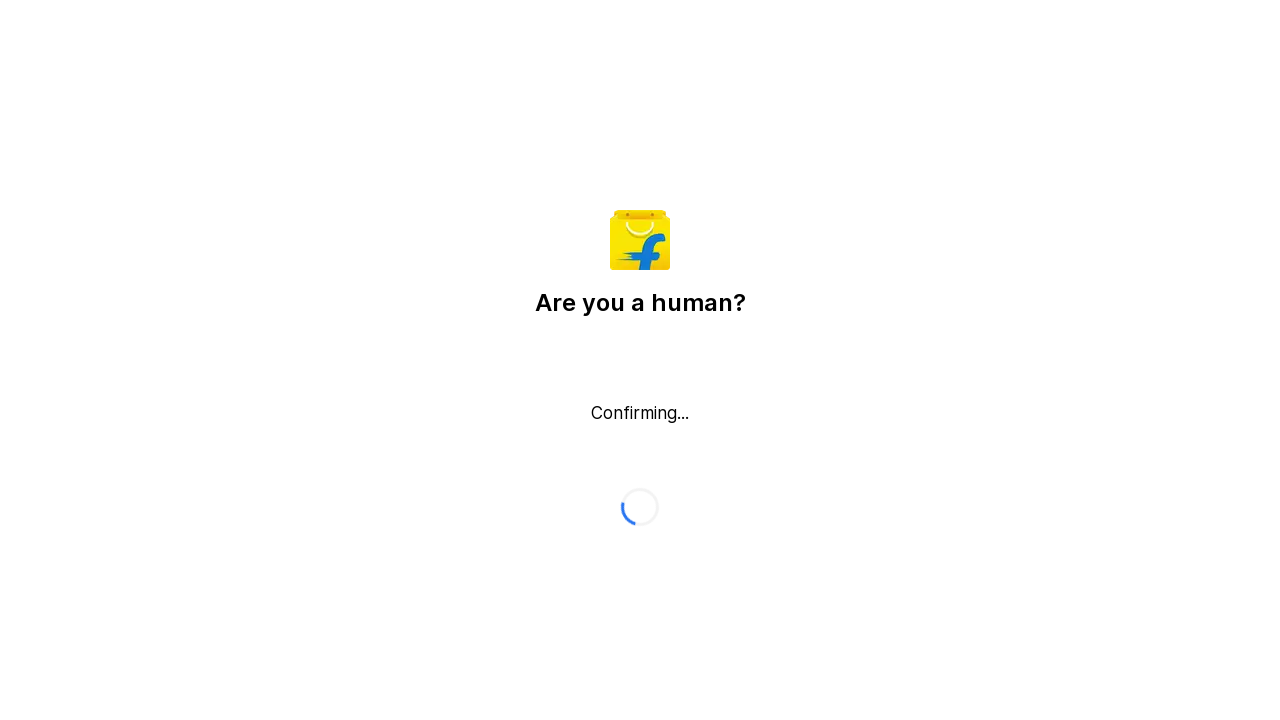

Retrieved page title: 'Flipkart reCAPTCHA'
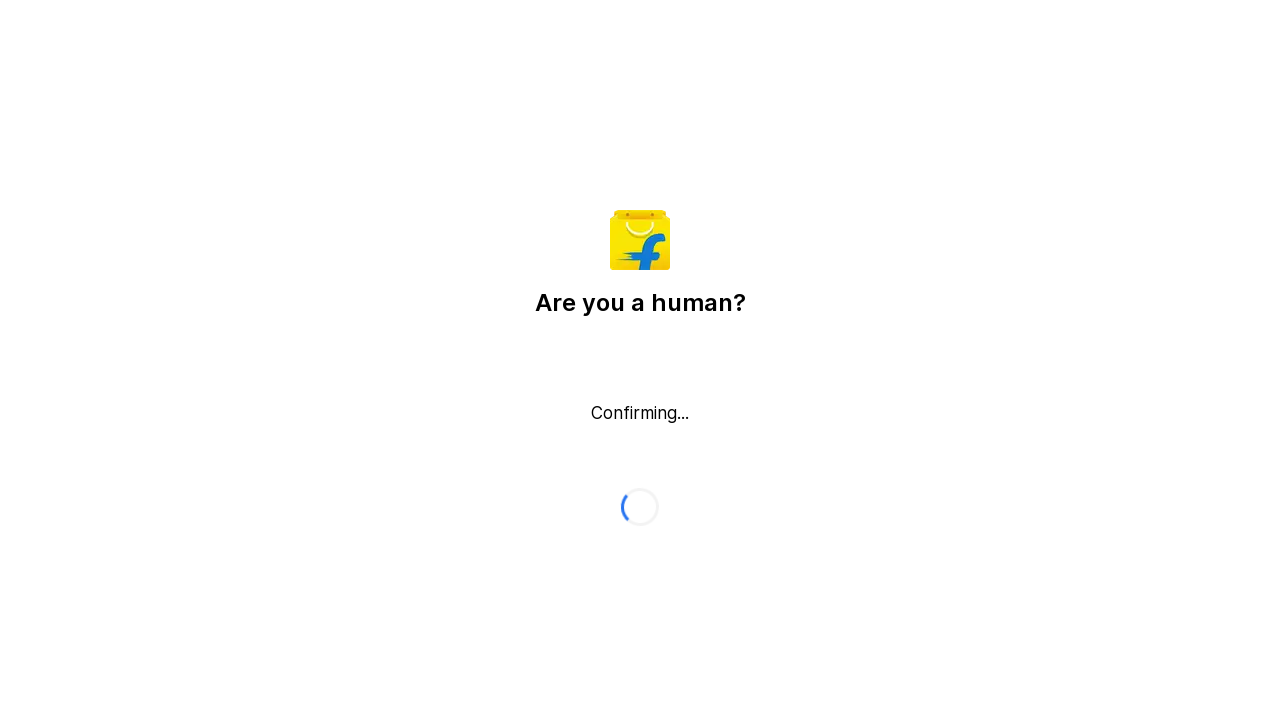

Verified page title is not empty
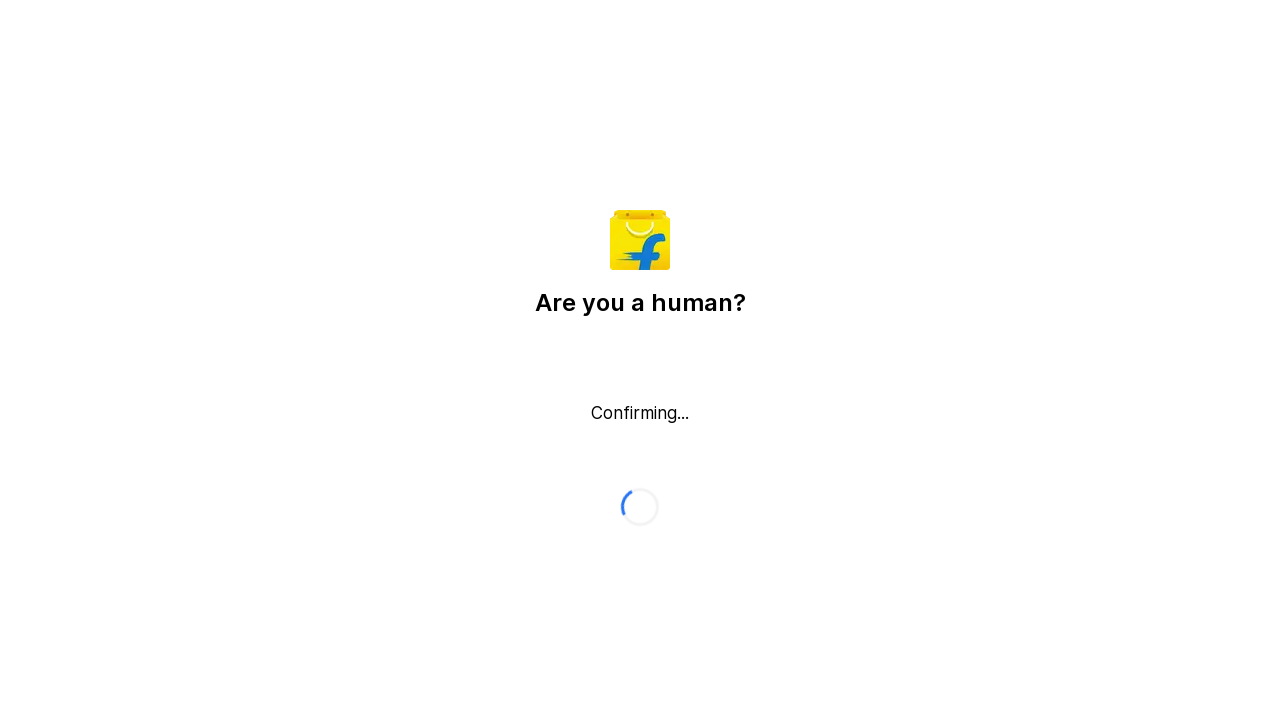

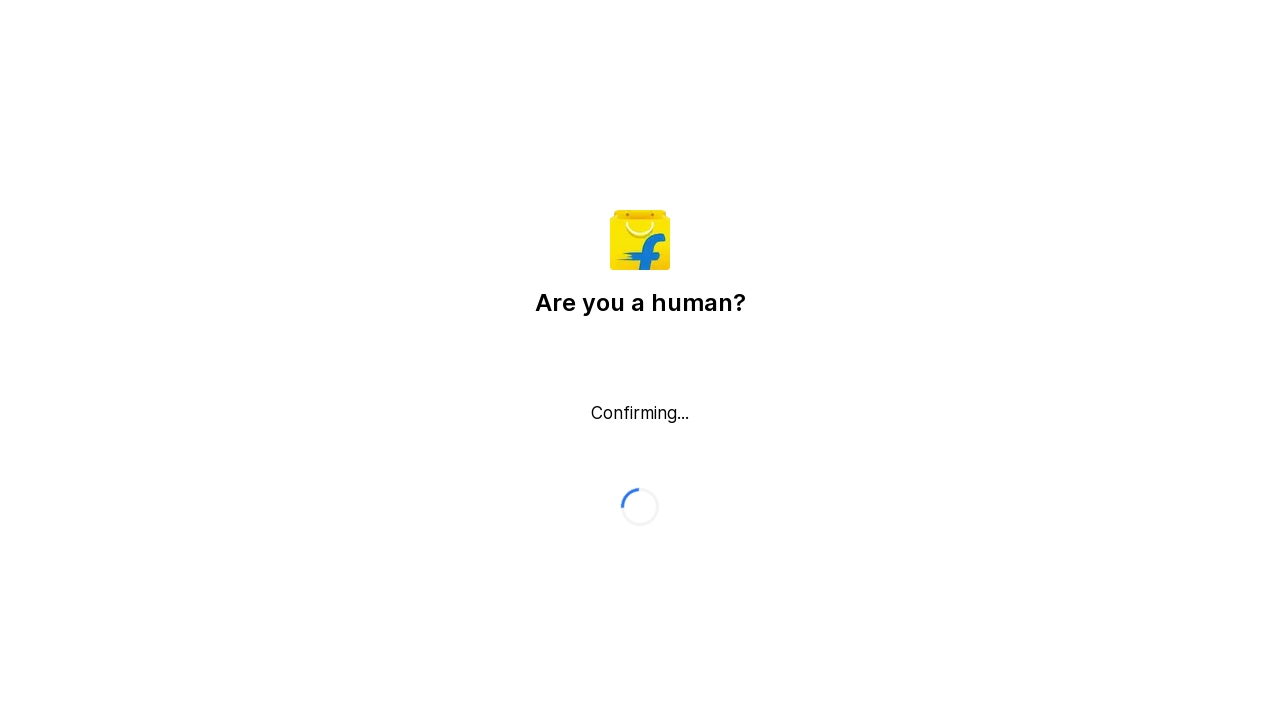